Tests sorting the Due column in ascending order using semantic class selectors on the second table with helpful locators

Starting URL: http://the-internet.herokuapp.com/tables

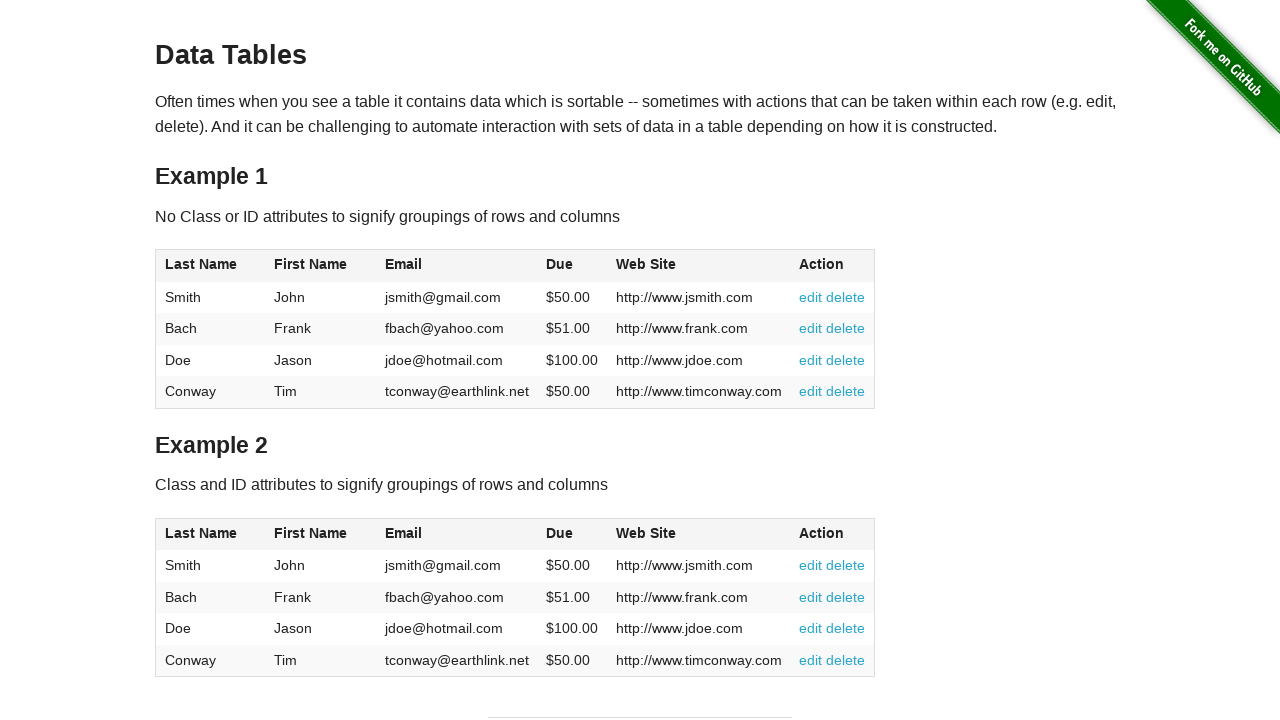

Clicked the Due column header in the second table using semantic class selector at (560, 533) on #table2 thead .dues
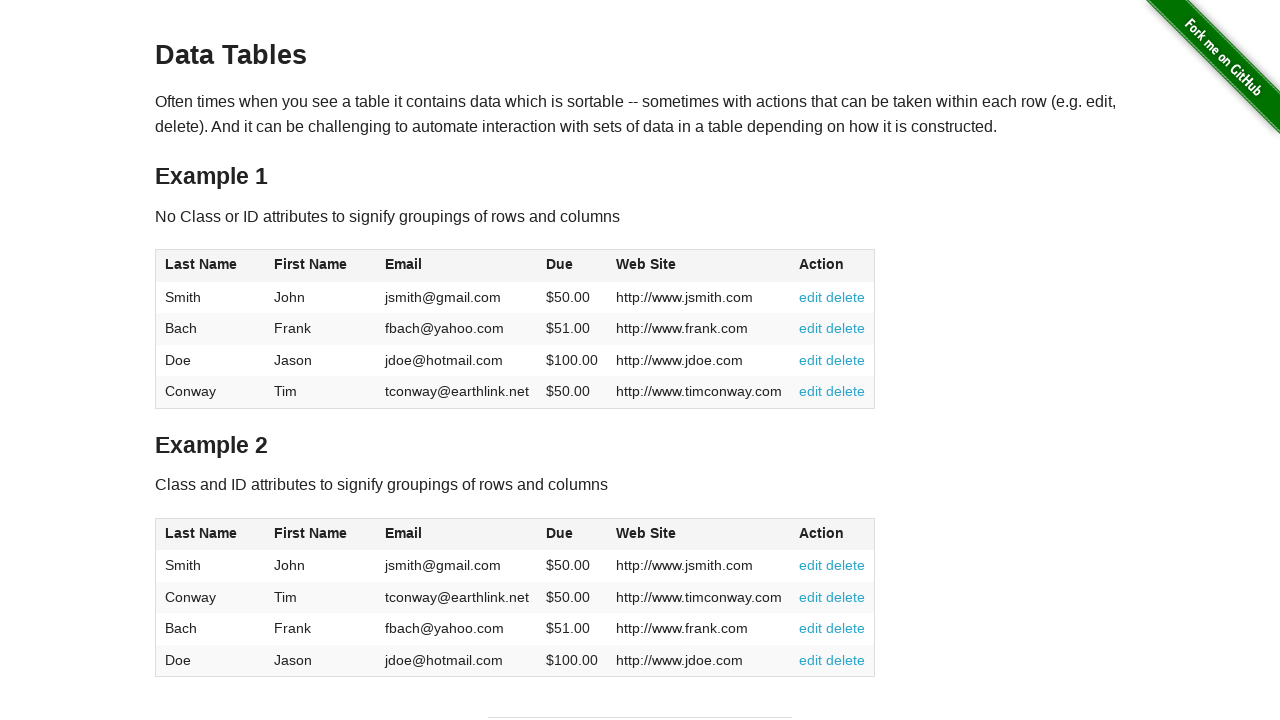

Waited for Due column cells to load in the second table
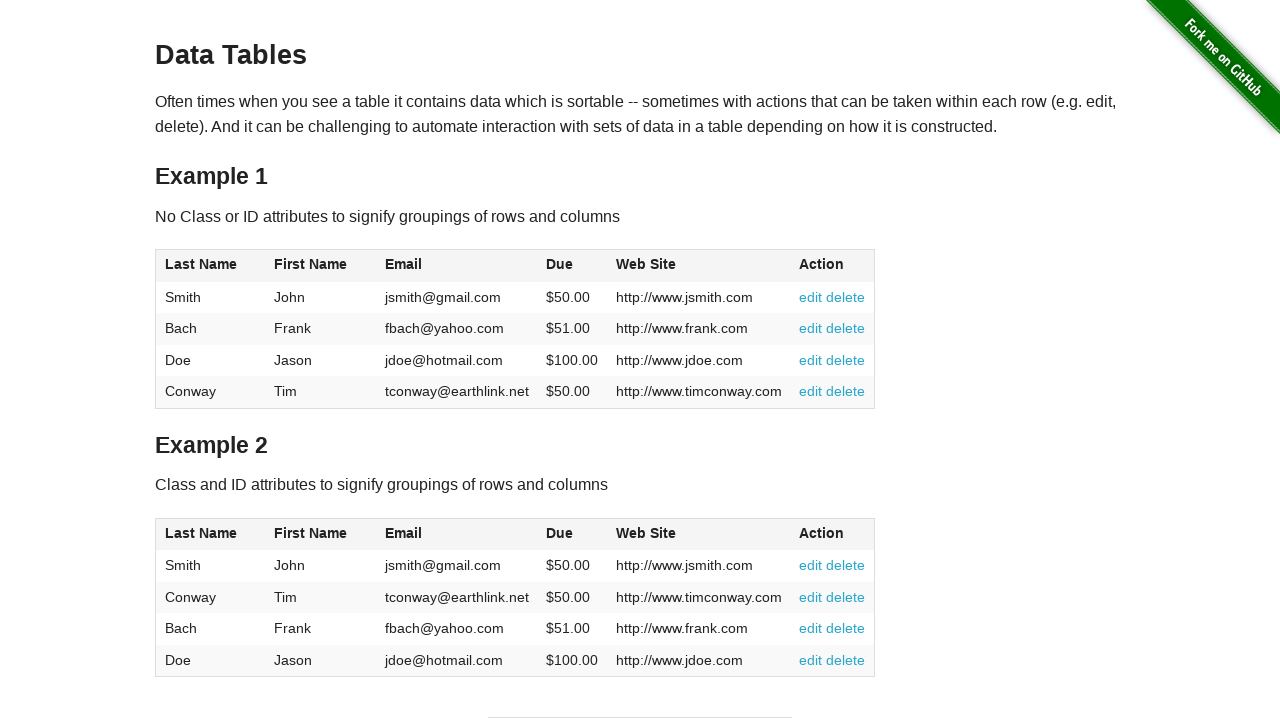

Retrieved all Due column cell values from the second table
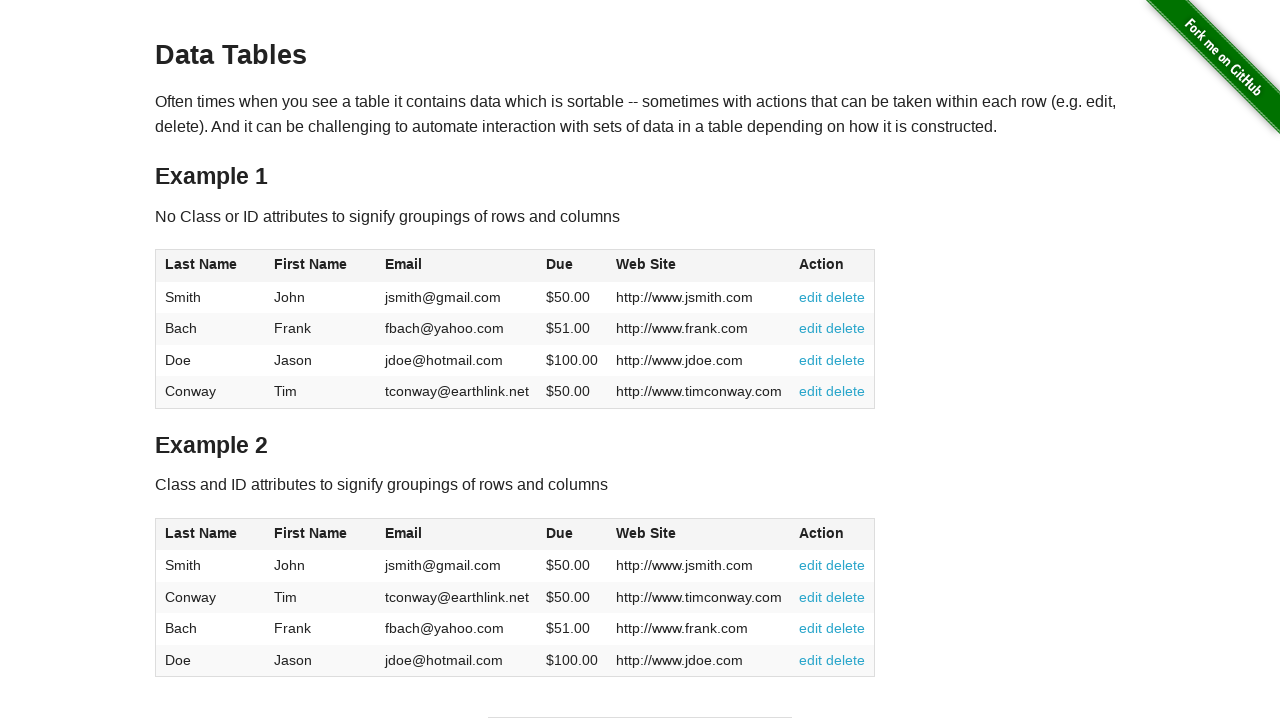

Extracted and parsed Due values as floats, removing dollar signs
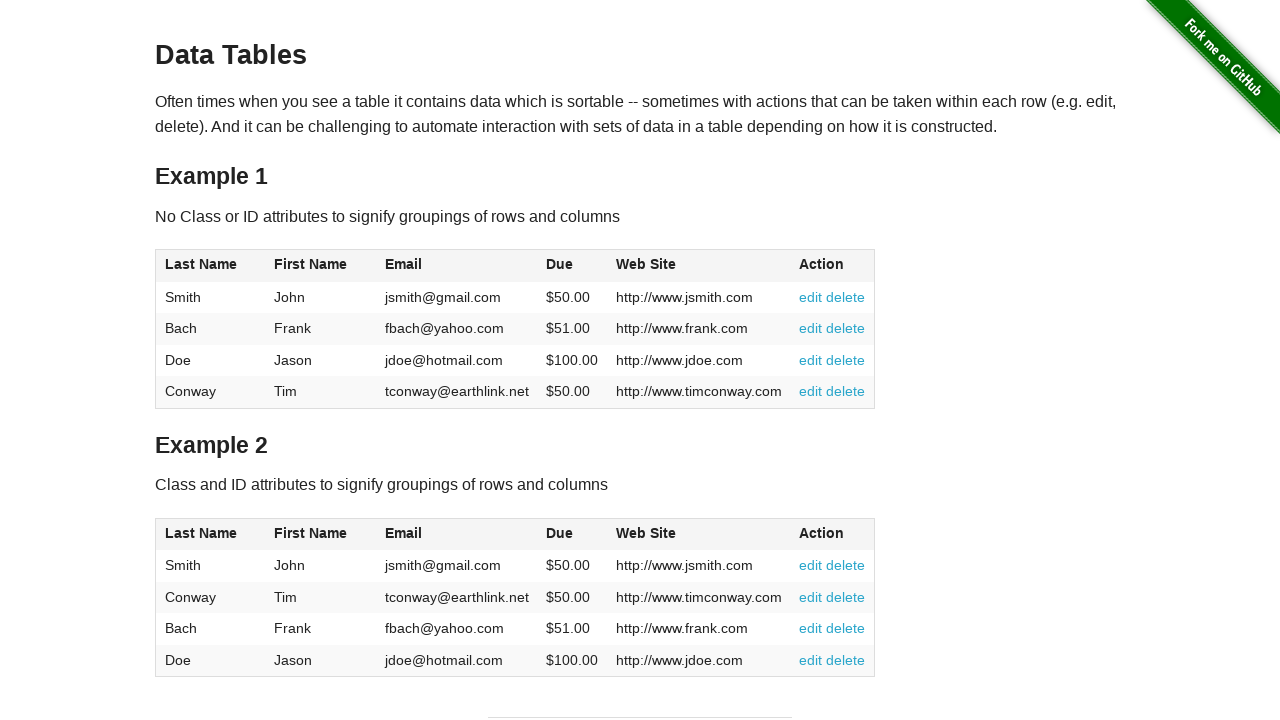

Verified that Due column values are sorted in ascending order
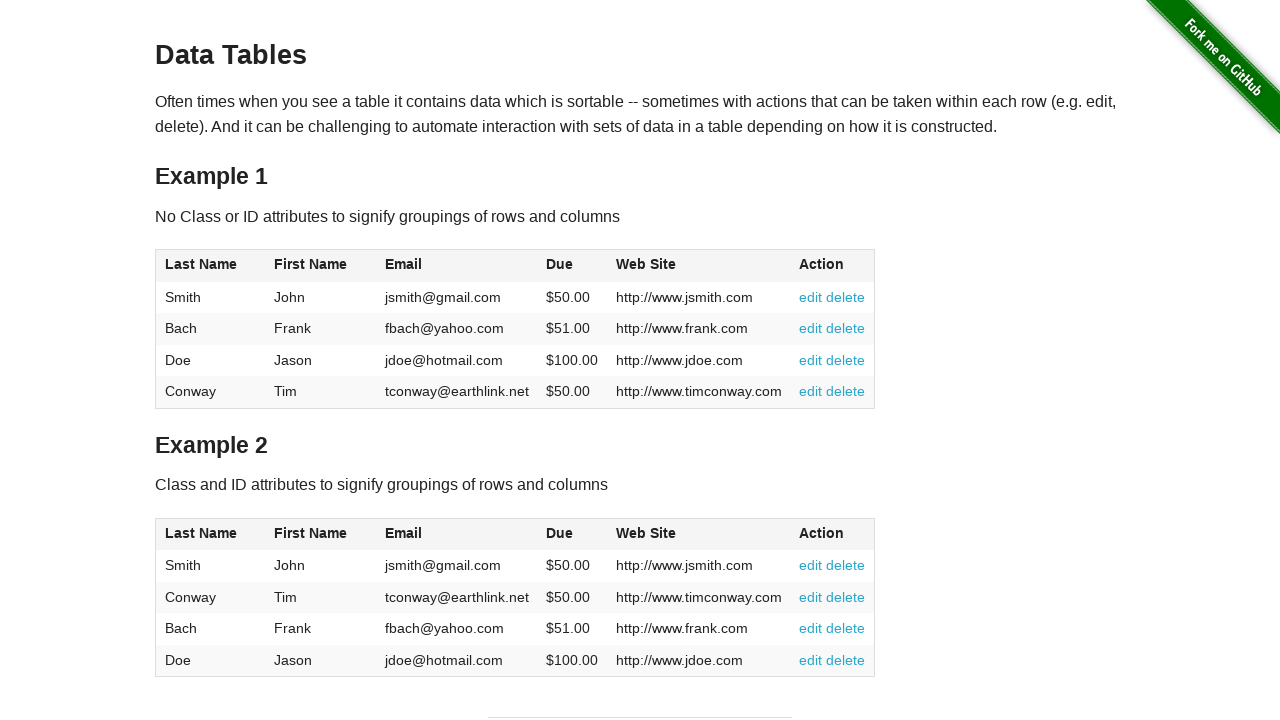

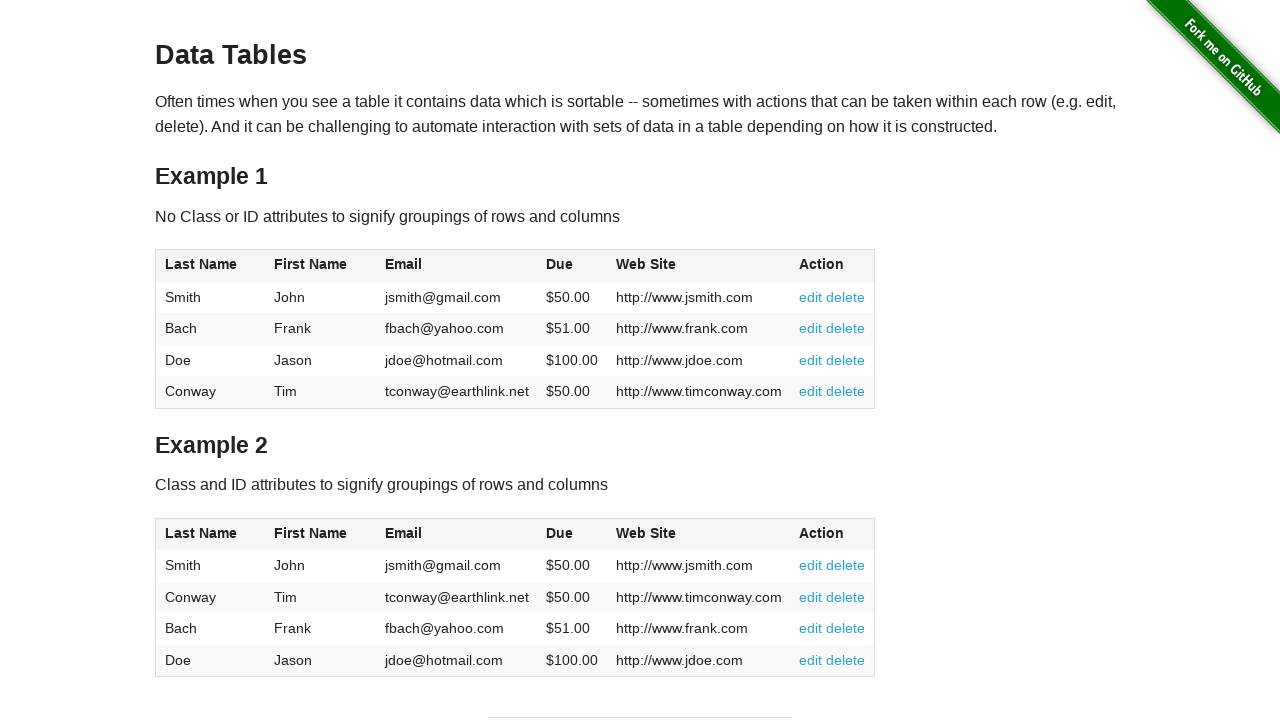